Tests file upload functionality on the DemoQA upload page by selecting a file through the file input element.

Starting URL: https://demoqa.com/upload-download

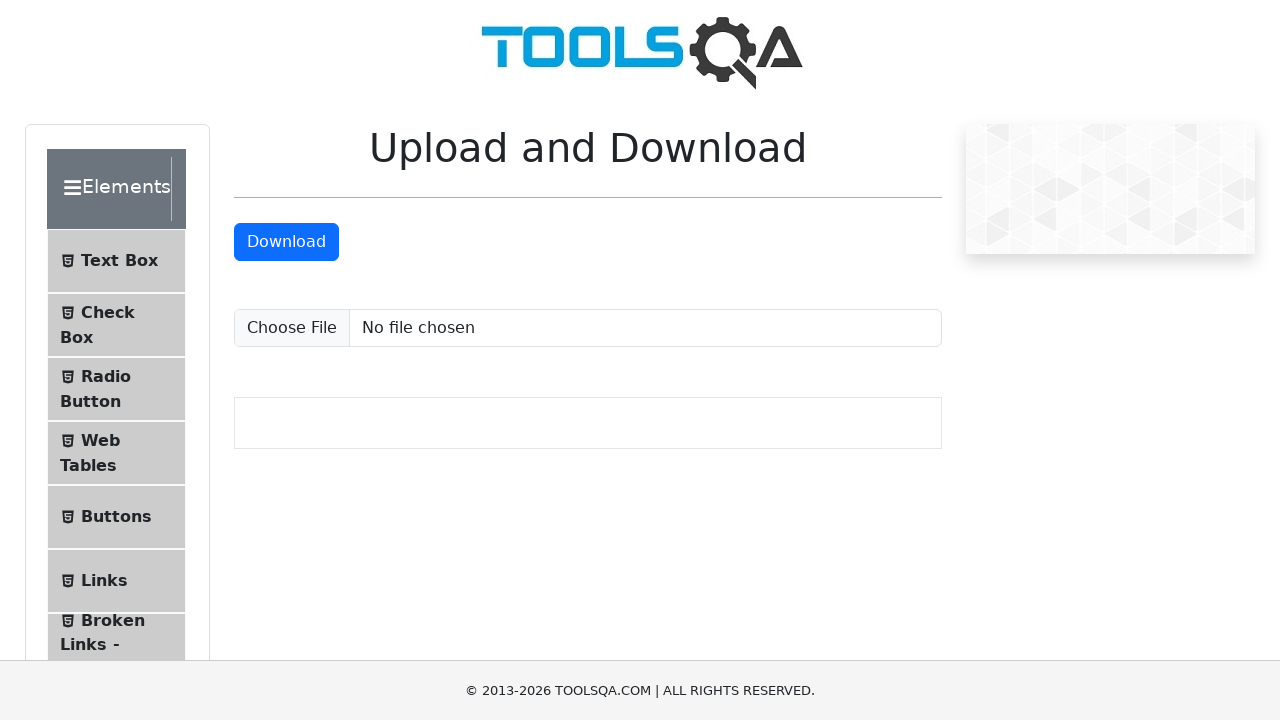

Created temporary test file with content
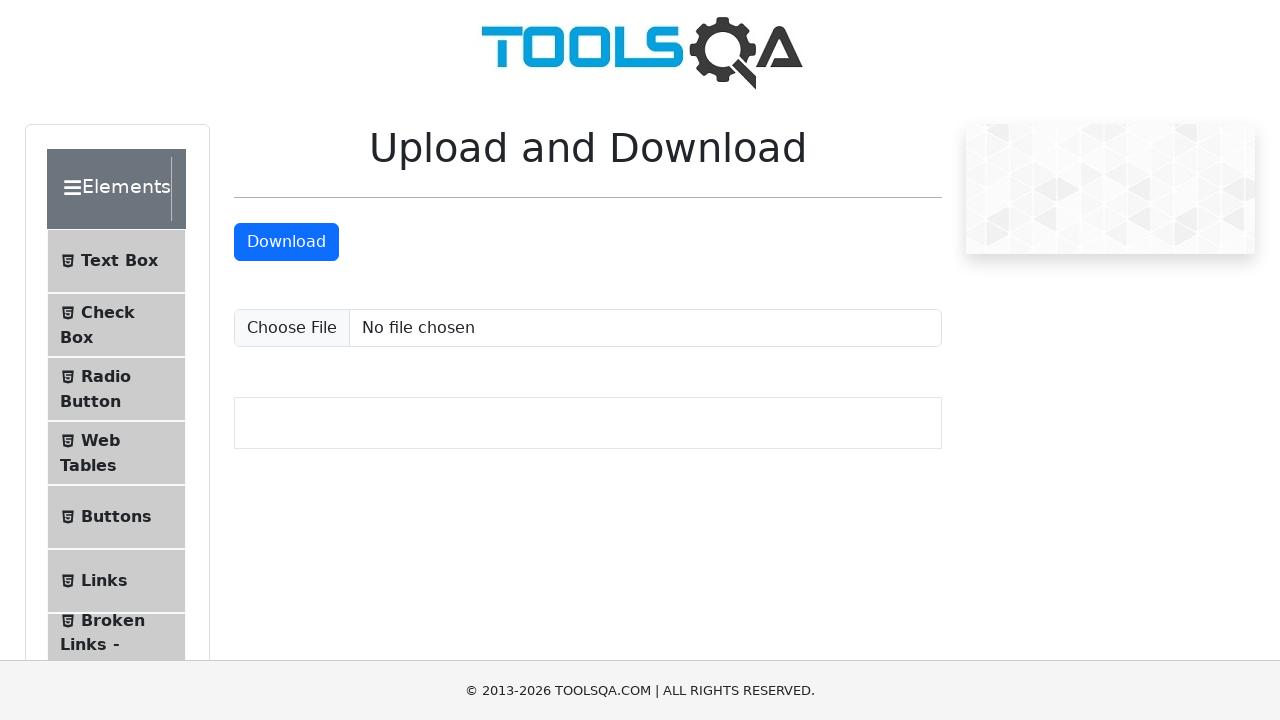

Selected file through file input element #uploadFile
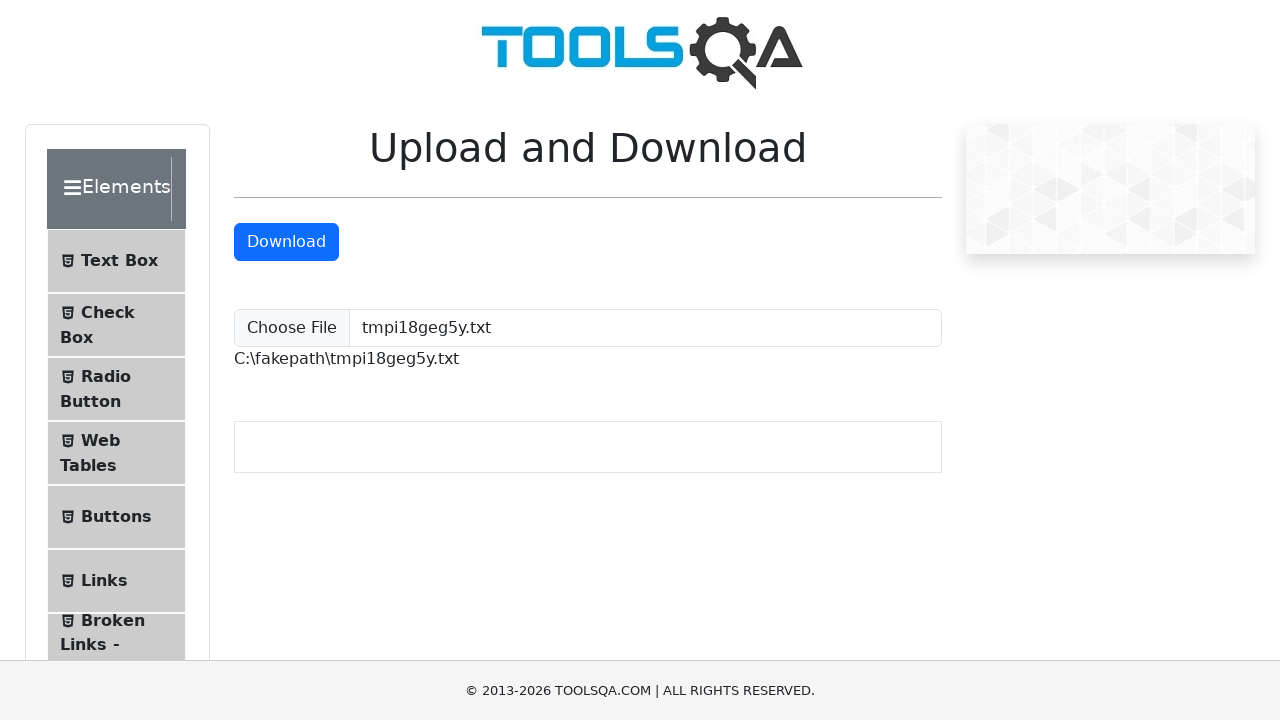

Upload confirmation appeared with uploaded file path
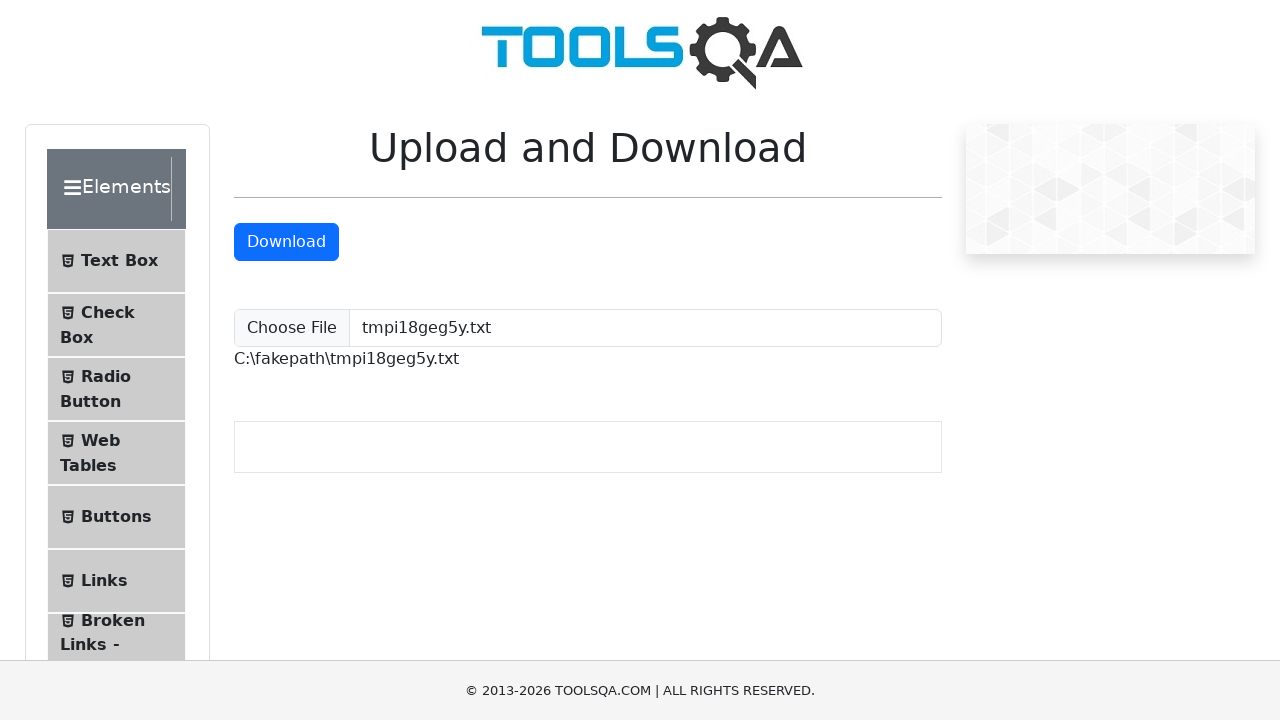

Deleted temporary test file
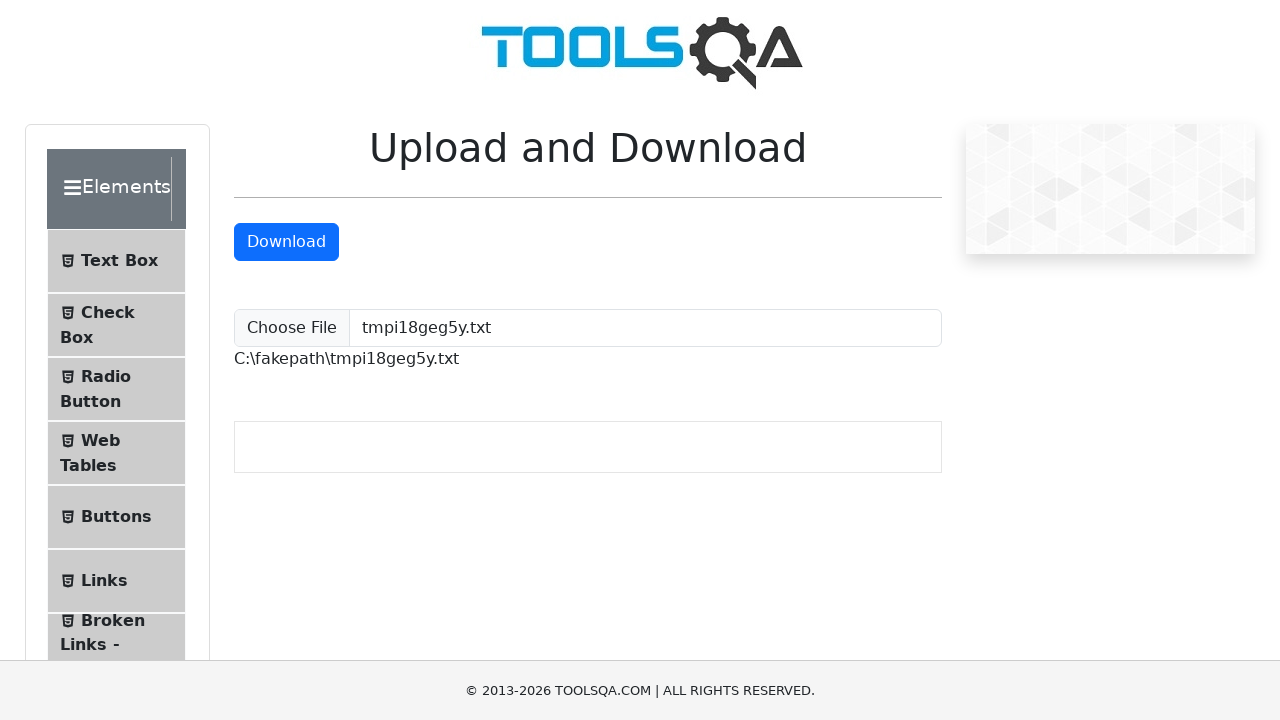

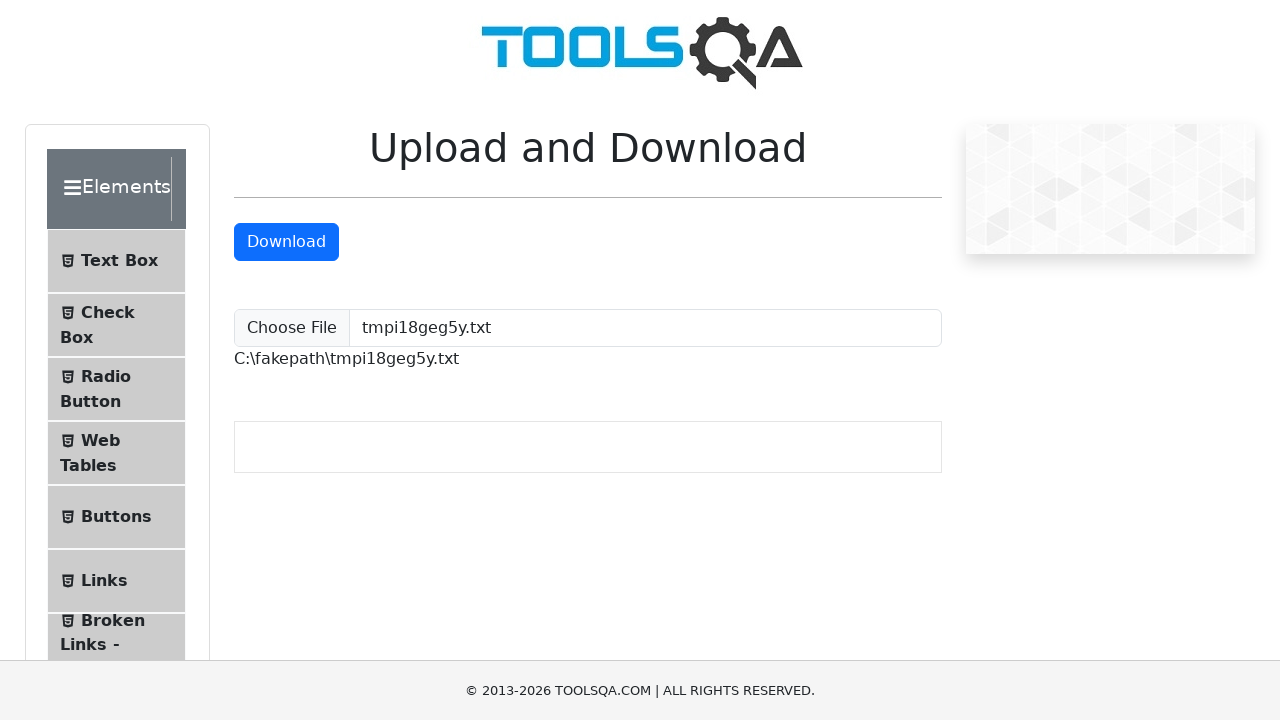